Tests that other controls are hidden when editing a todo item

Starting URL: https://demo.playwright.dev/todomvc

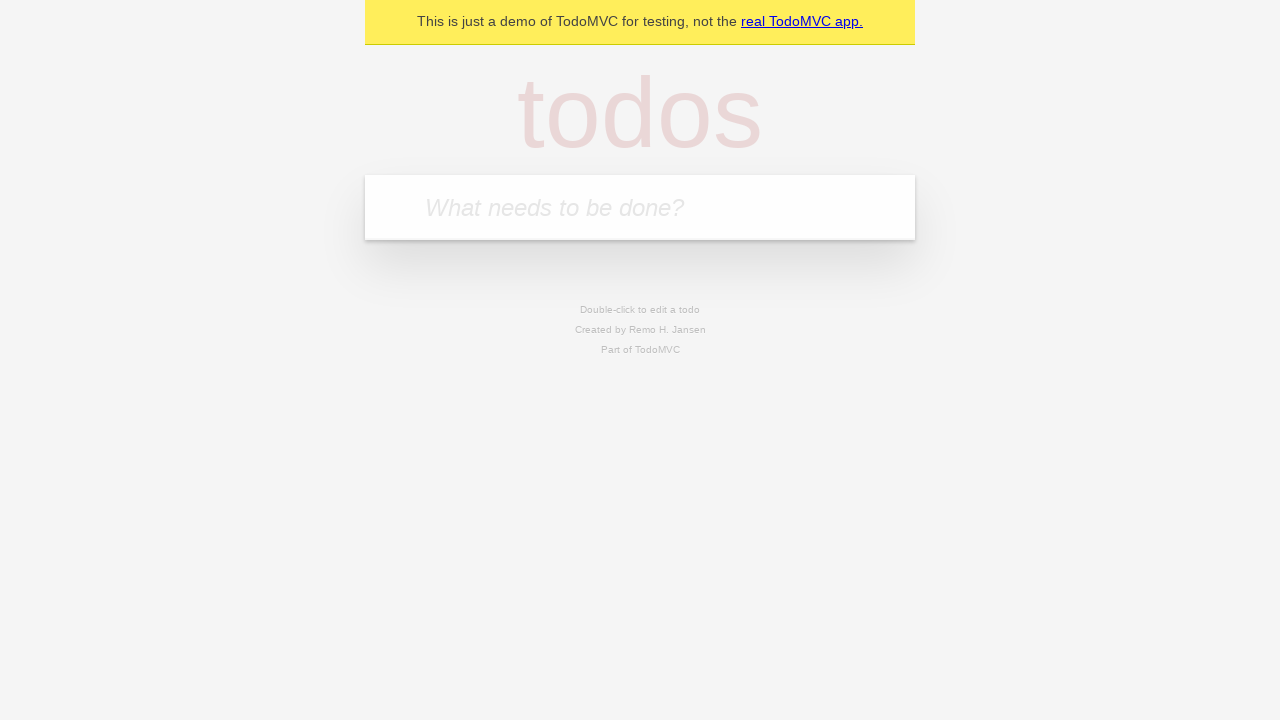

Filled new todo input with 'buy some cheese' on internal:attr=[placeholder="What needs to be done?"i]
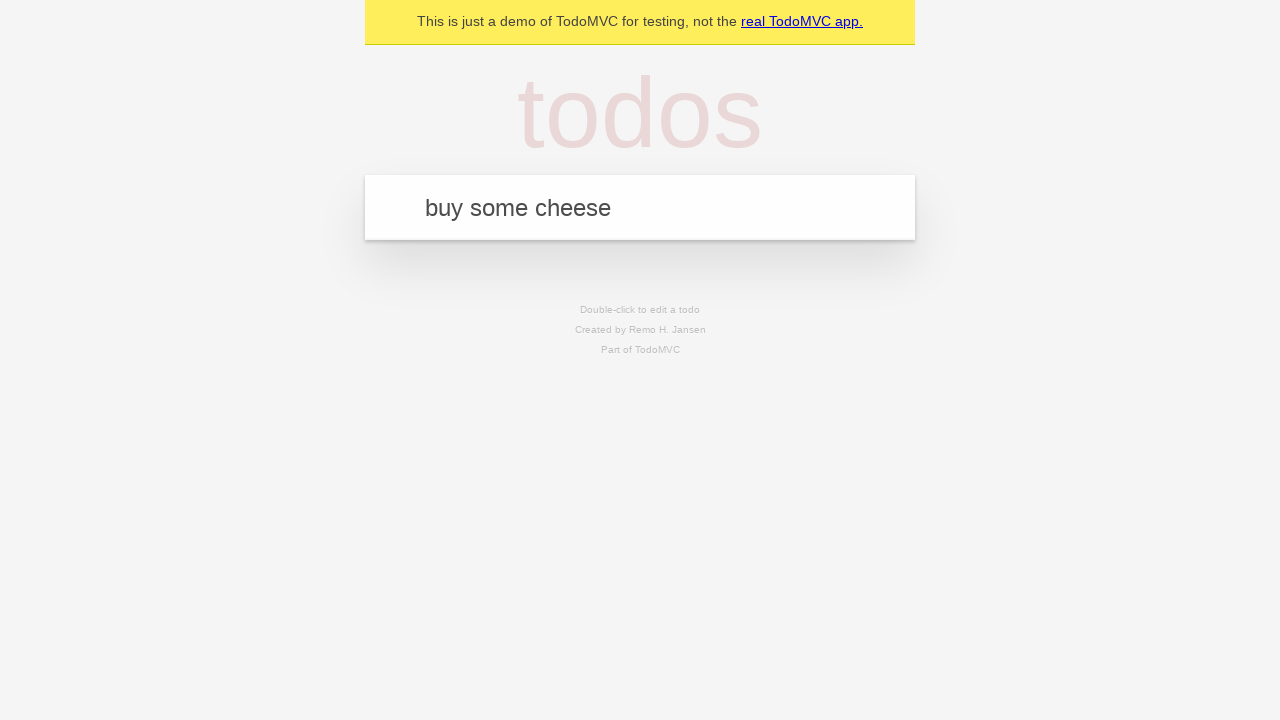

Pressed Enter to create todo 'buy some cheese' on internal:attr=[placeholder="What needs to be done?"i]
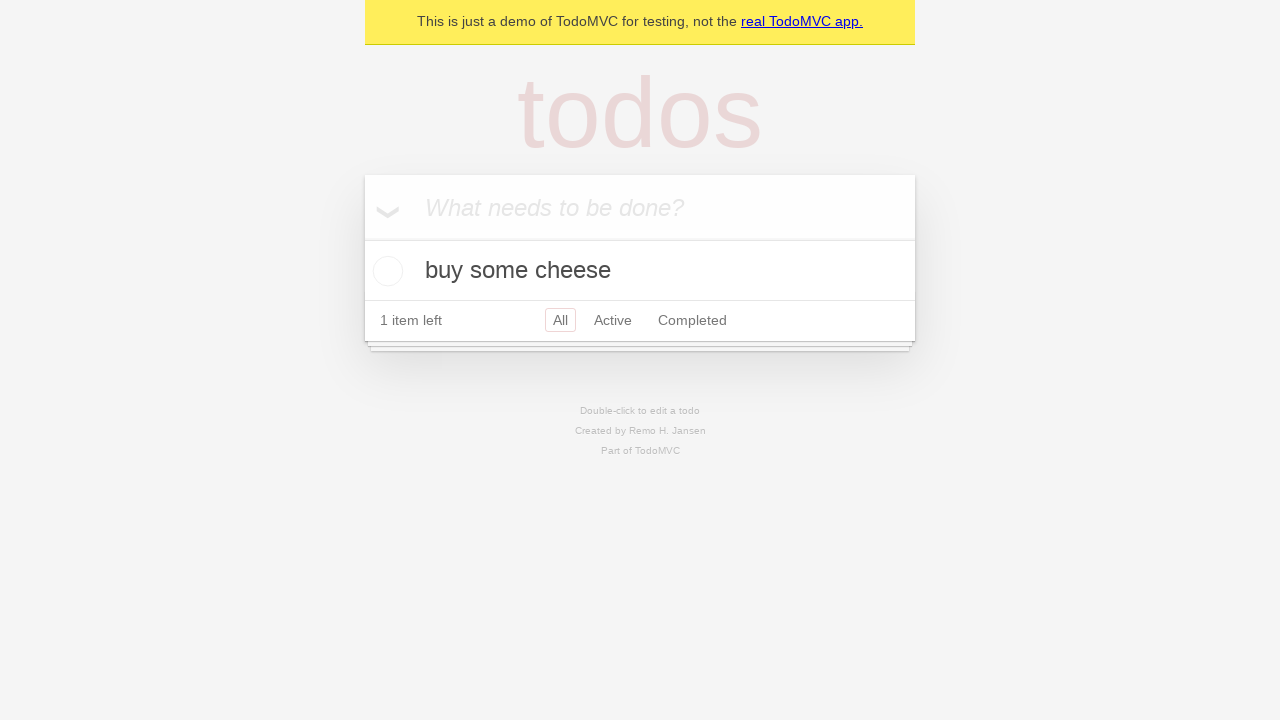

Filled new todo input with 'feed the cat' on internal:attr=[placeholder="What needs to be done?"i]
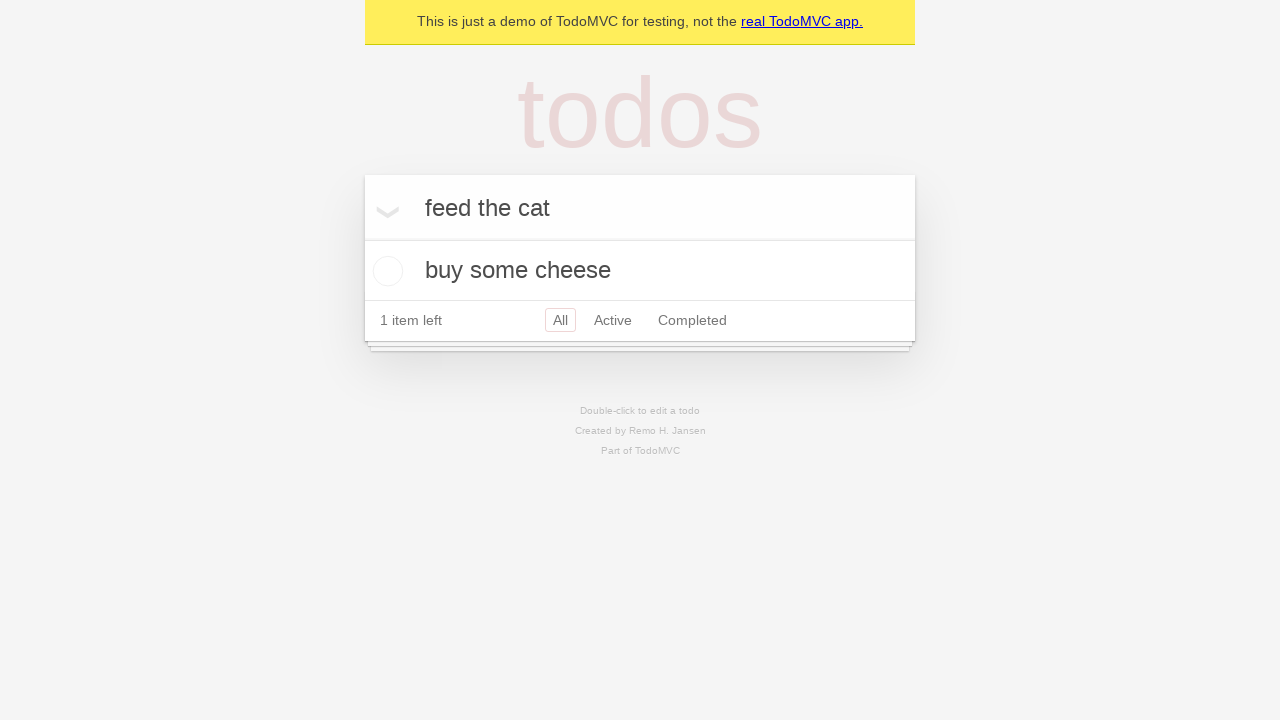

Pressed Enter to create todo 'feed the cat' on internal:attr=[placeholder="What needs to be done?"i]
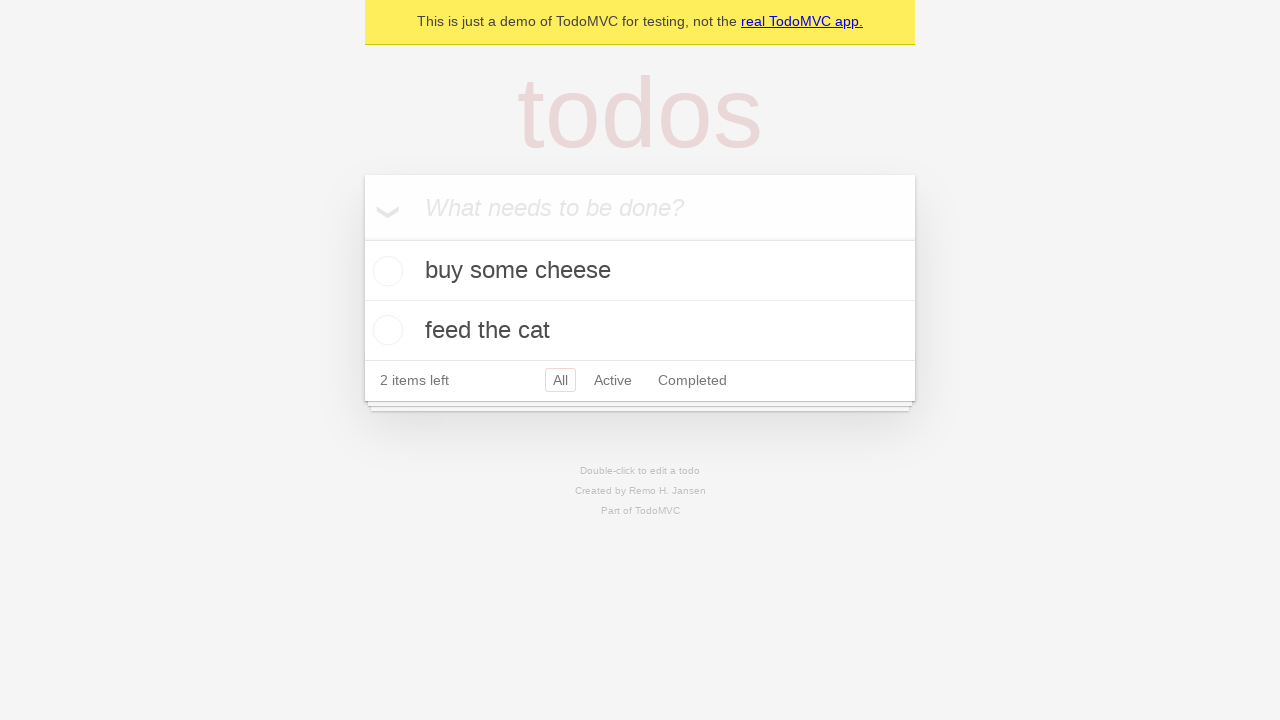

Filled new todo input with 'book a doctors appointment' on internal:attr=[placeholder="What needs to be done?"i]
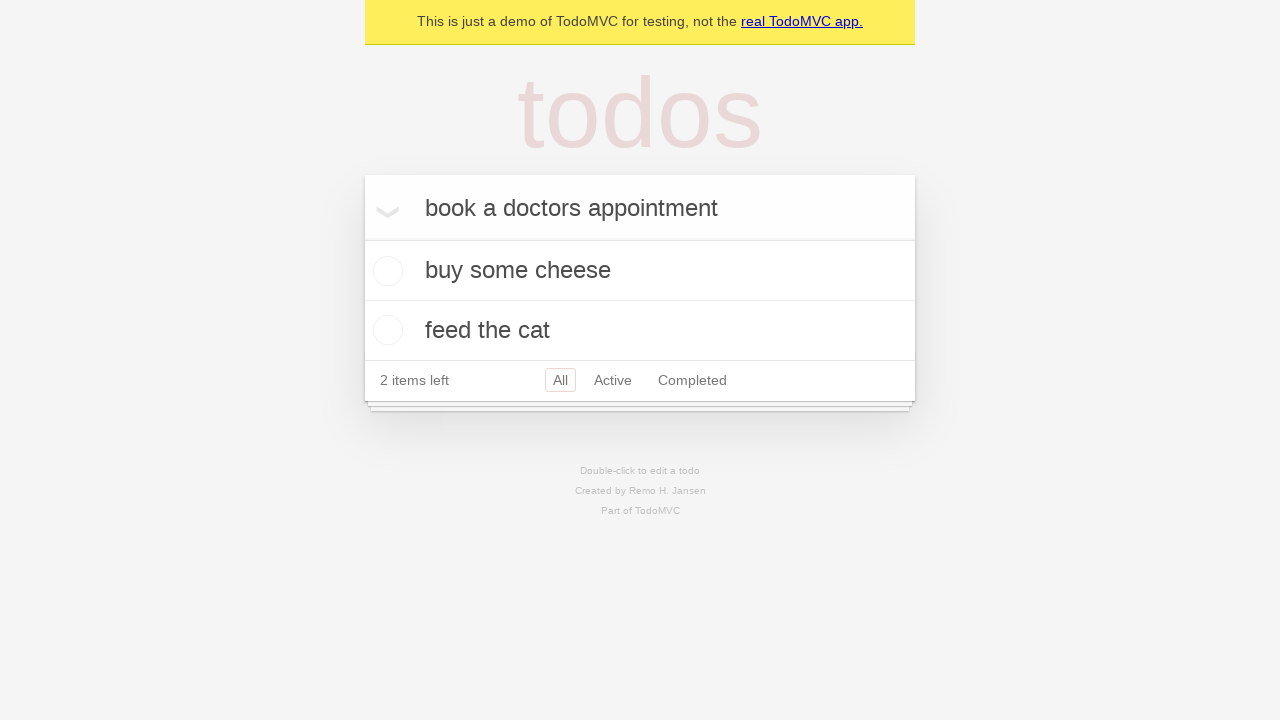

Pressed Enter to create todo 'book a doctors appointment' on internal:attr=[placeholder="What needs to be done?"i]
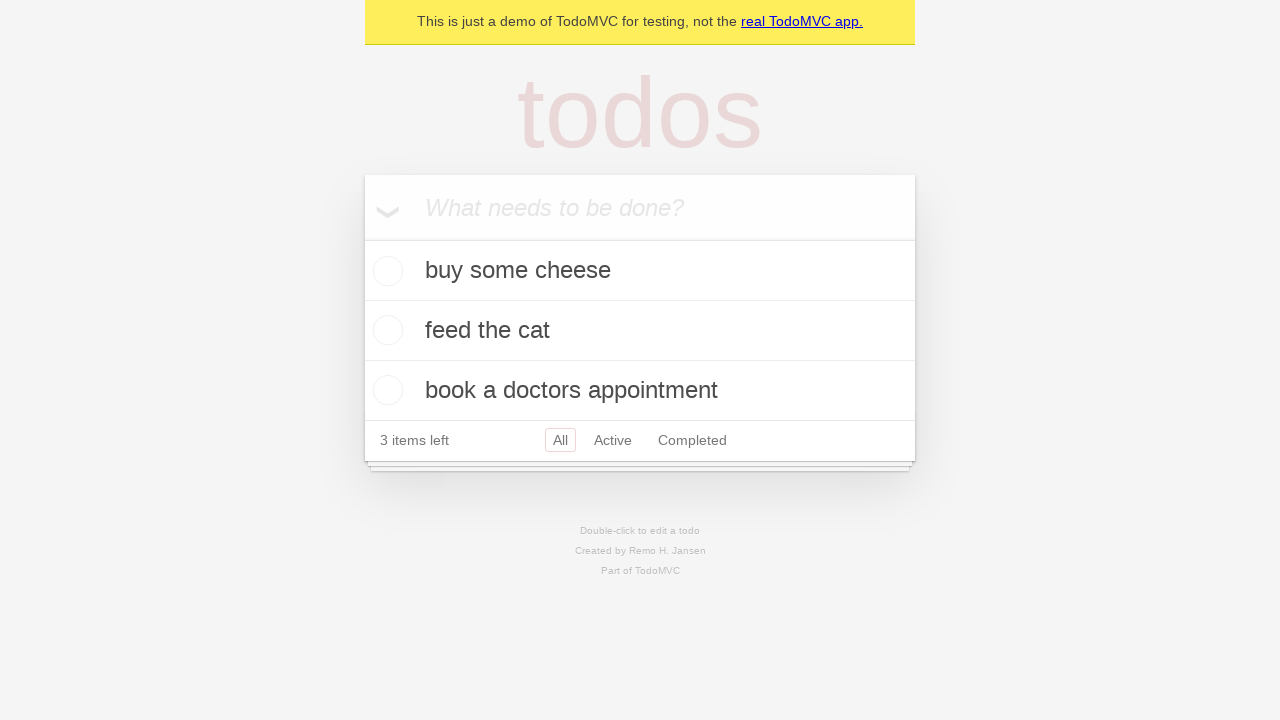

Double-clicked second todo item to enter edit mode at (640, 331) on internal:testid=[data-testid="todo-item"s] >> nth=1
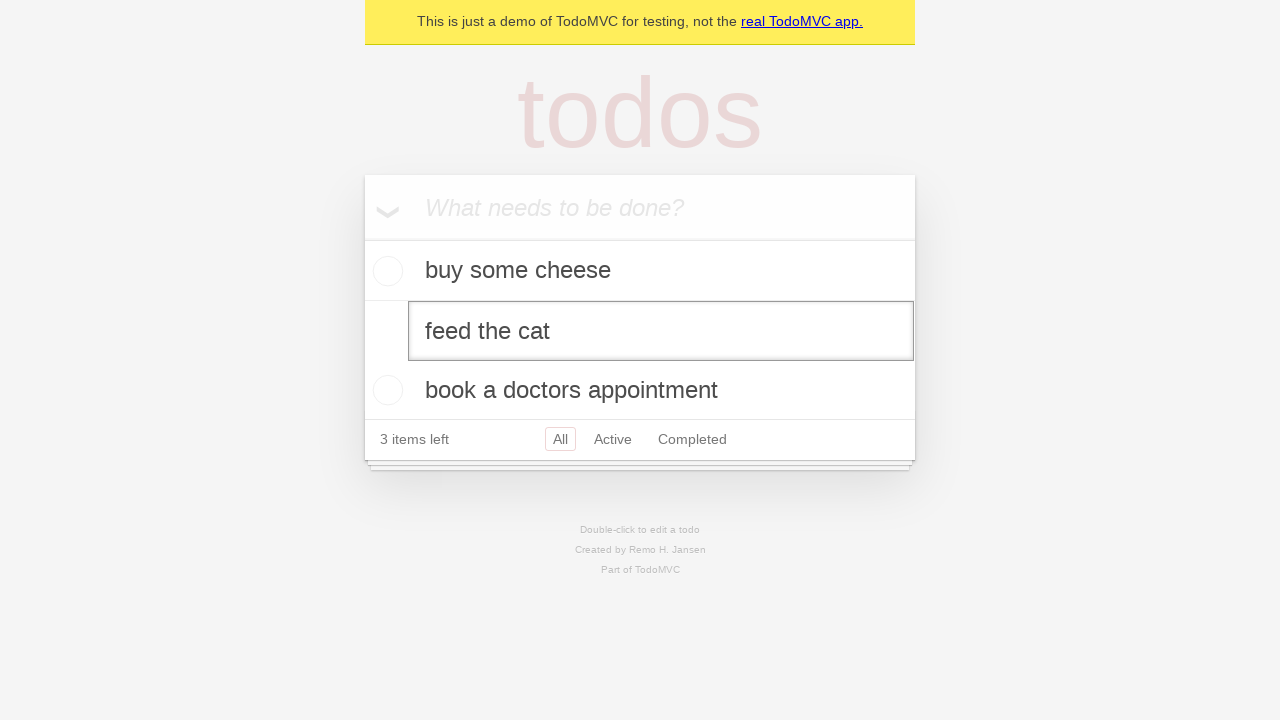

Edit textbox for second todo item is now visible
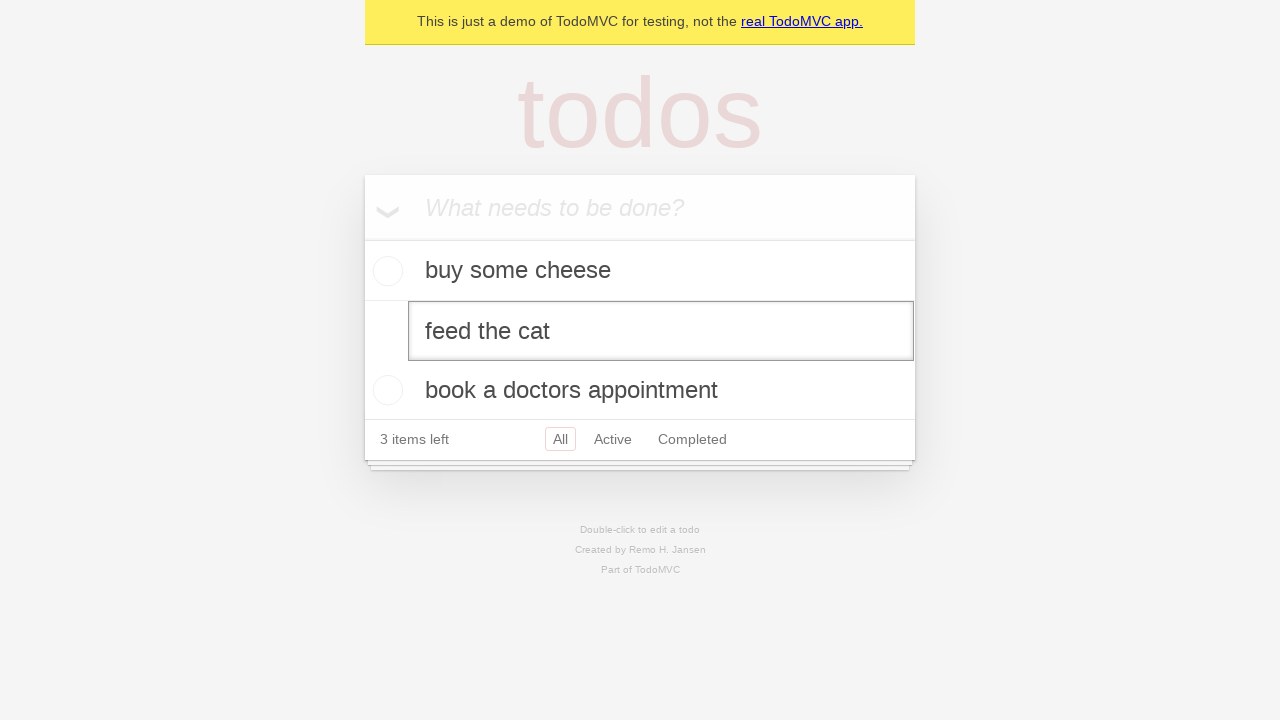

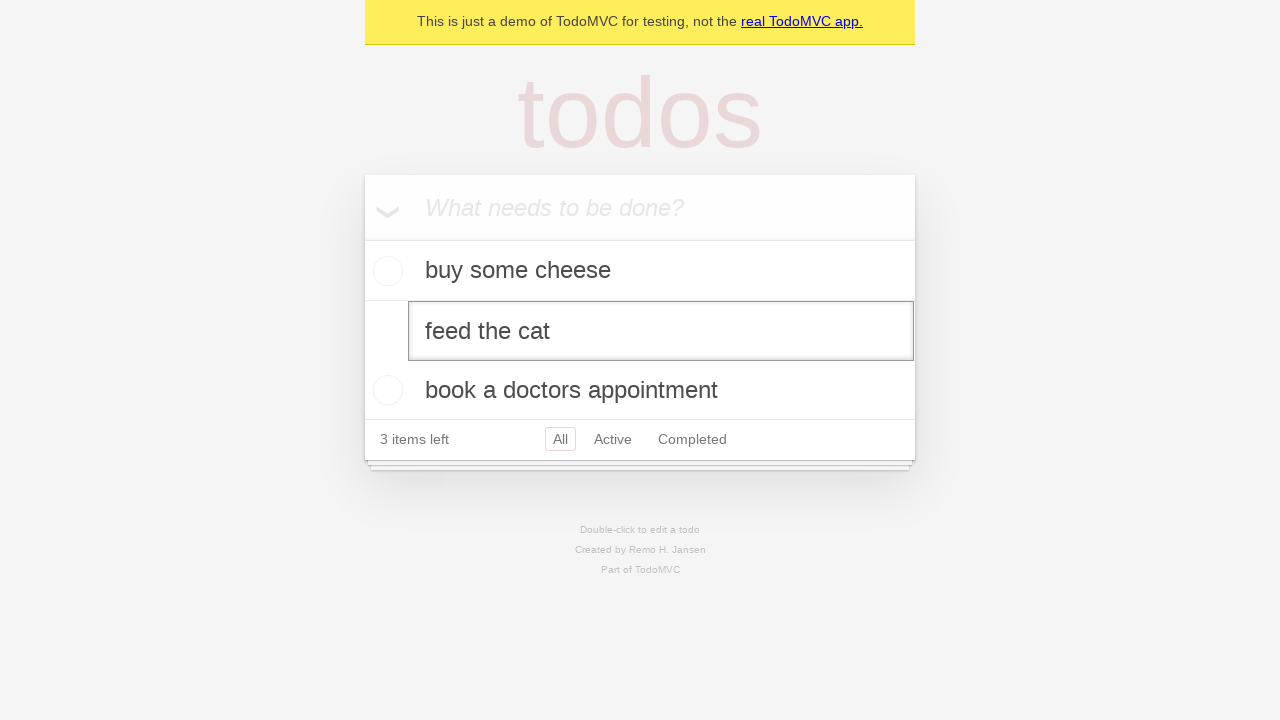